Tests the search functionality on Python.org by entering "pycon" as a search query and submitting the form, then verifying results are returned.

Starting URL: http://www.python.org

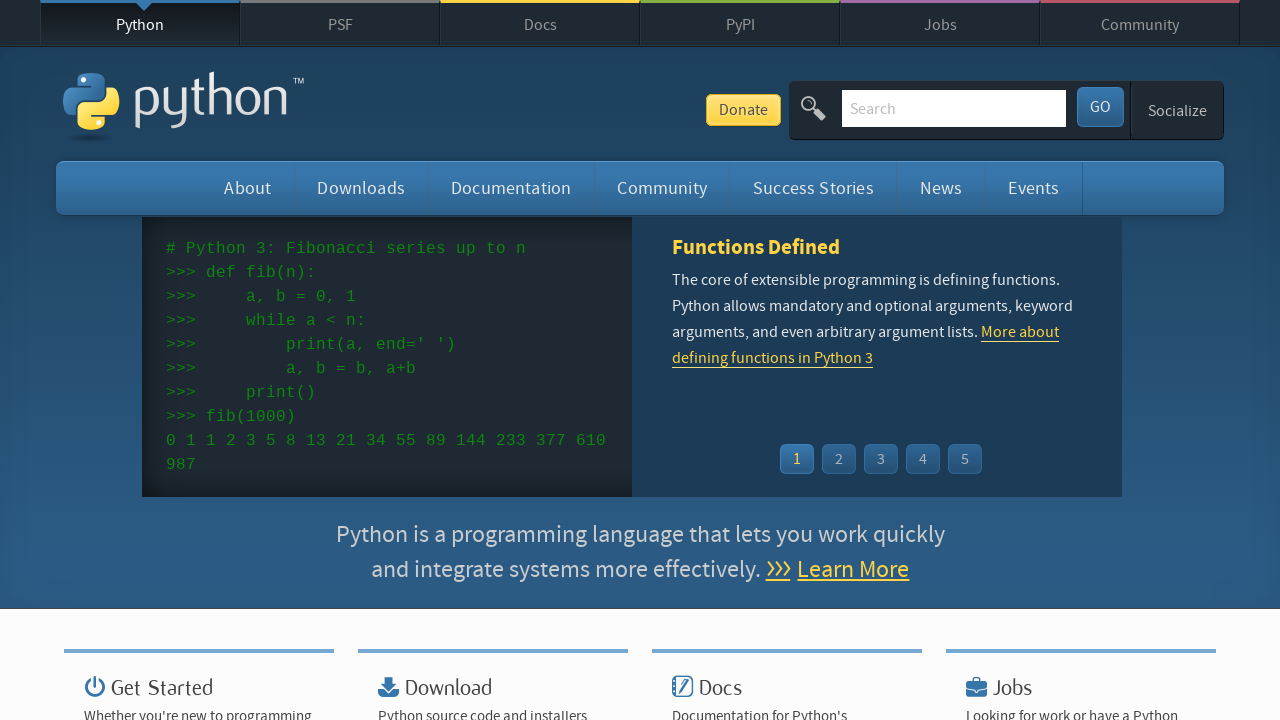

Verified page title contains 'Python'
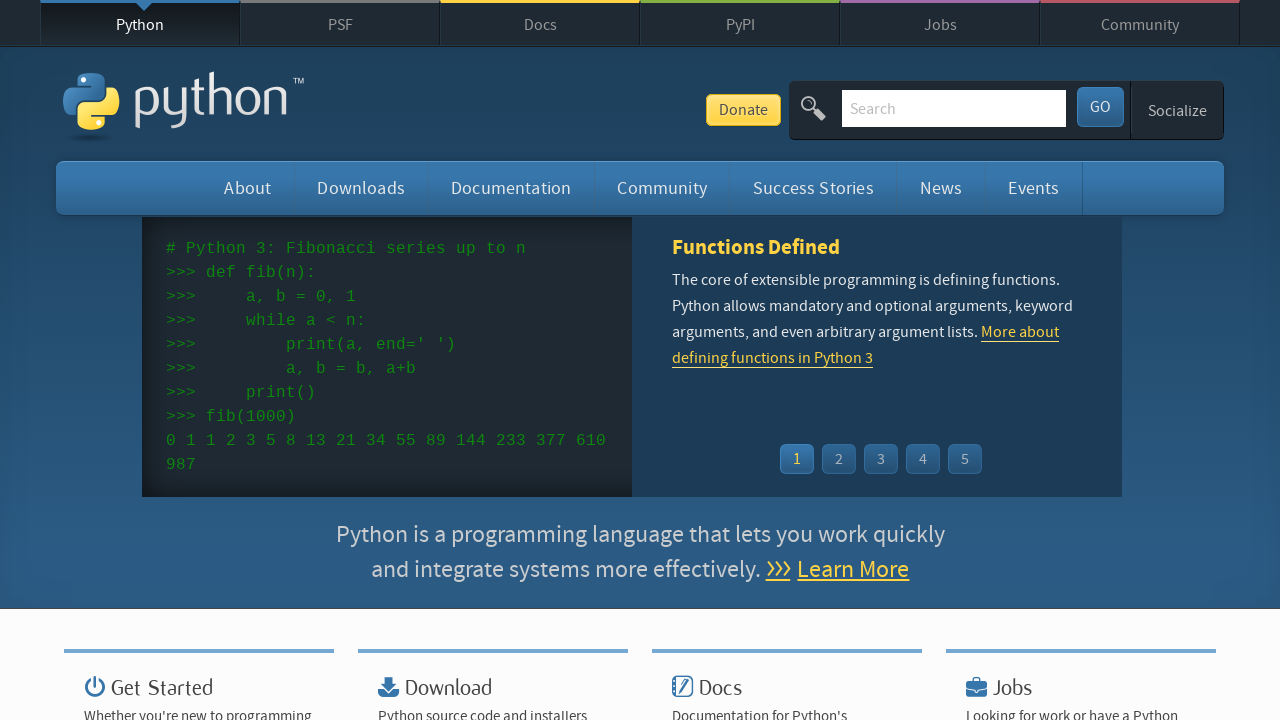

Filled search box with 'pycon' on input[name='q']
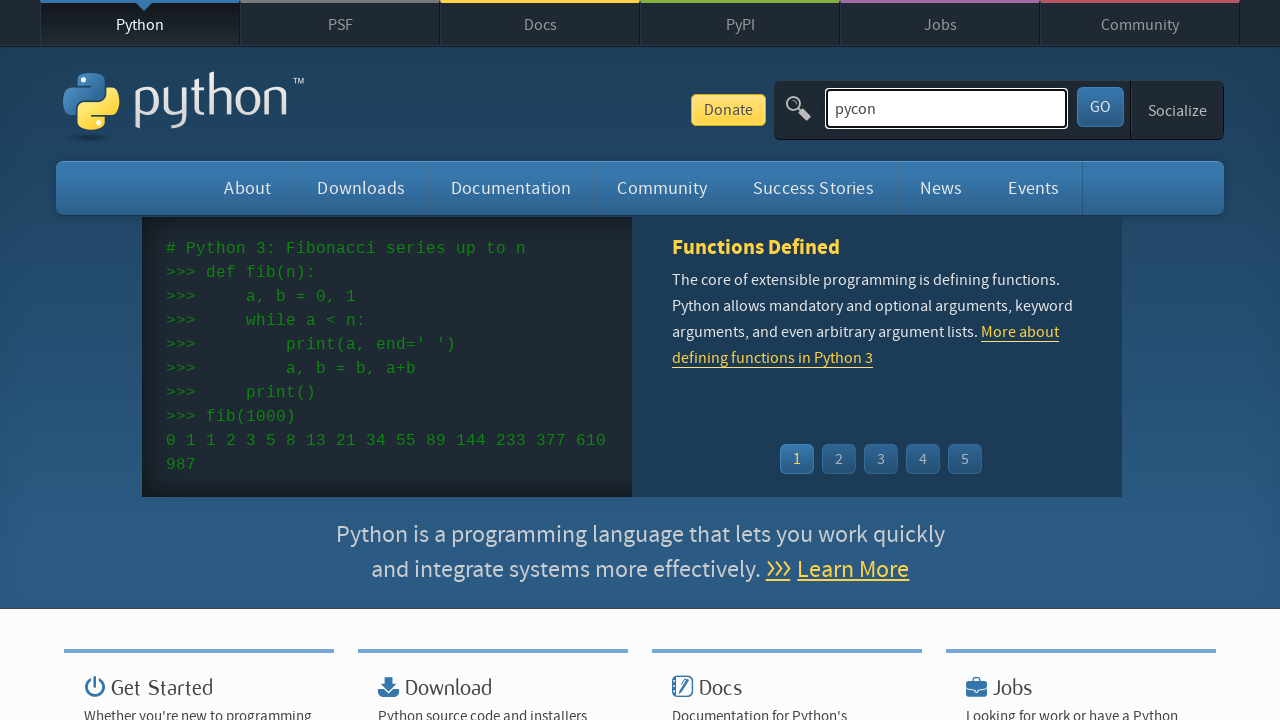

Submitted search form by pressing Enter on input[name='q']
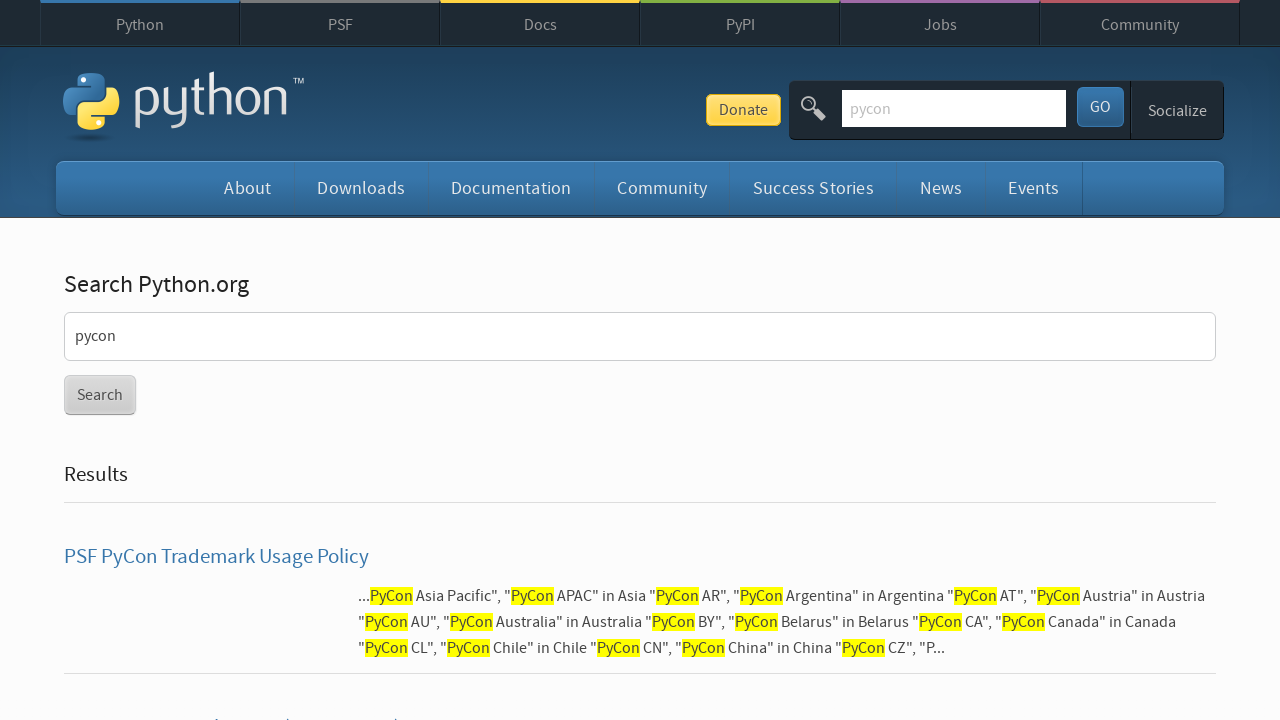

Waited for network to become idle
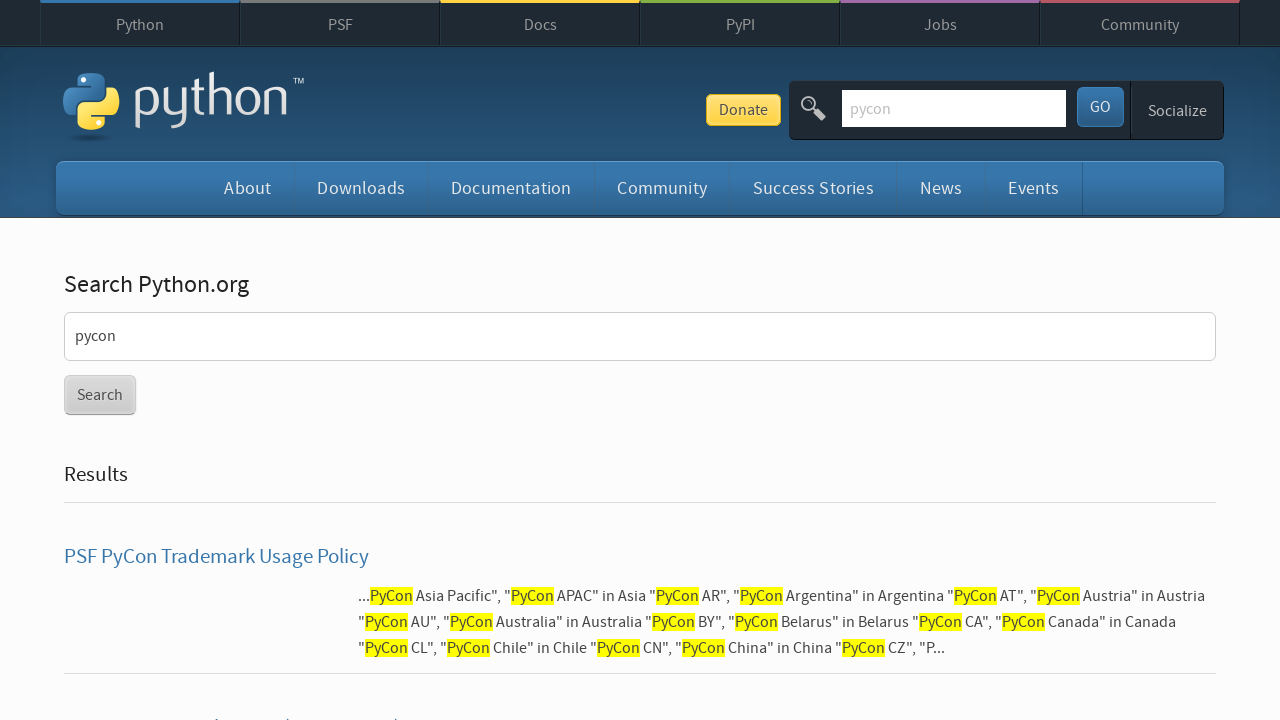

Verified search results were returned (no 'No results found' message)
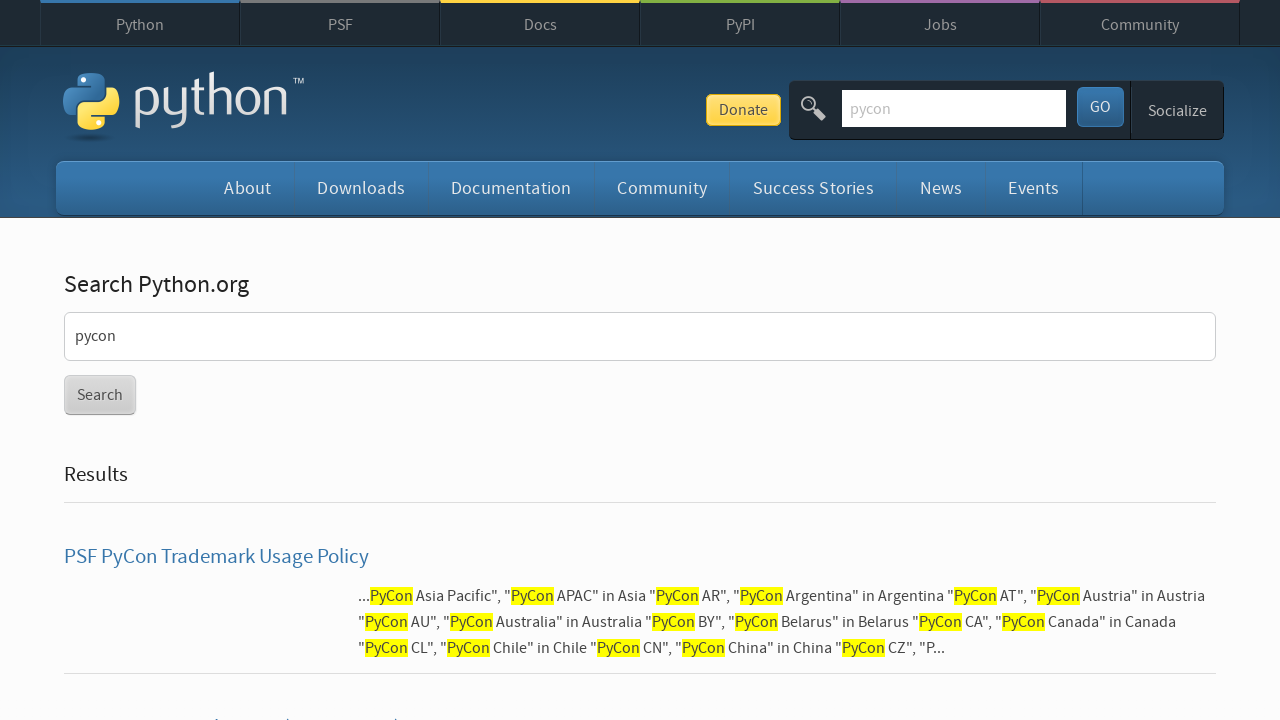

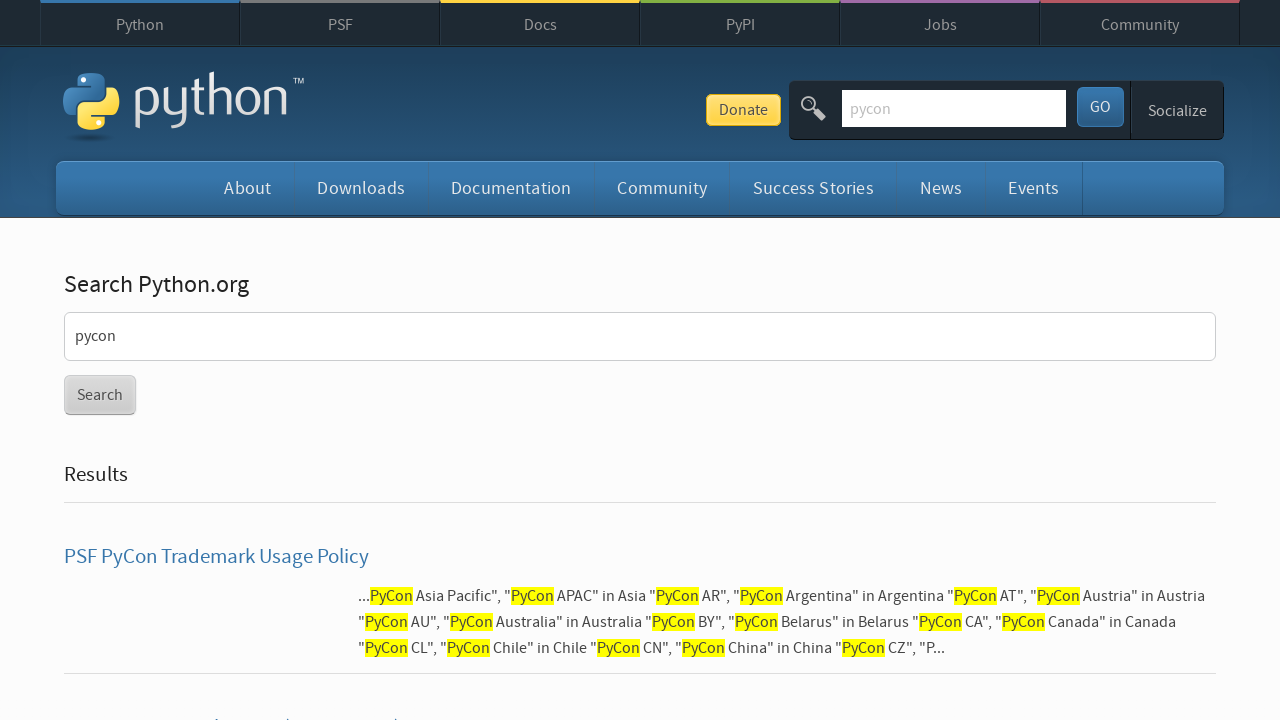